Tests checking and then unchecking the toggle-all checkbox to clear completed state

Starting URL: https://demo.playwright.dev/todomvc

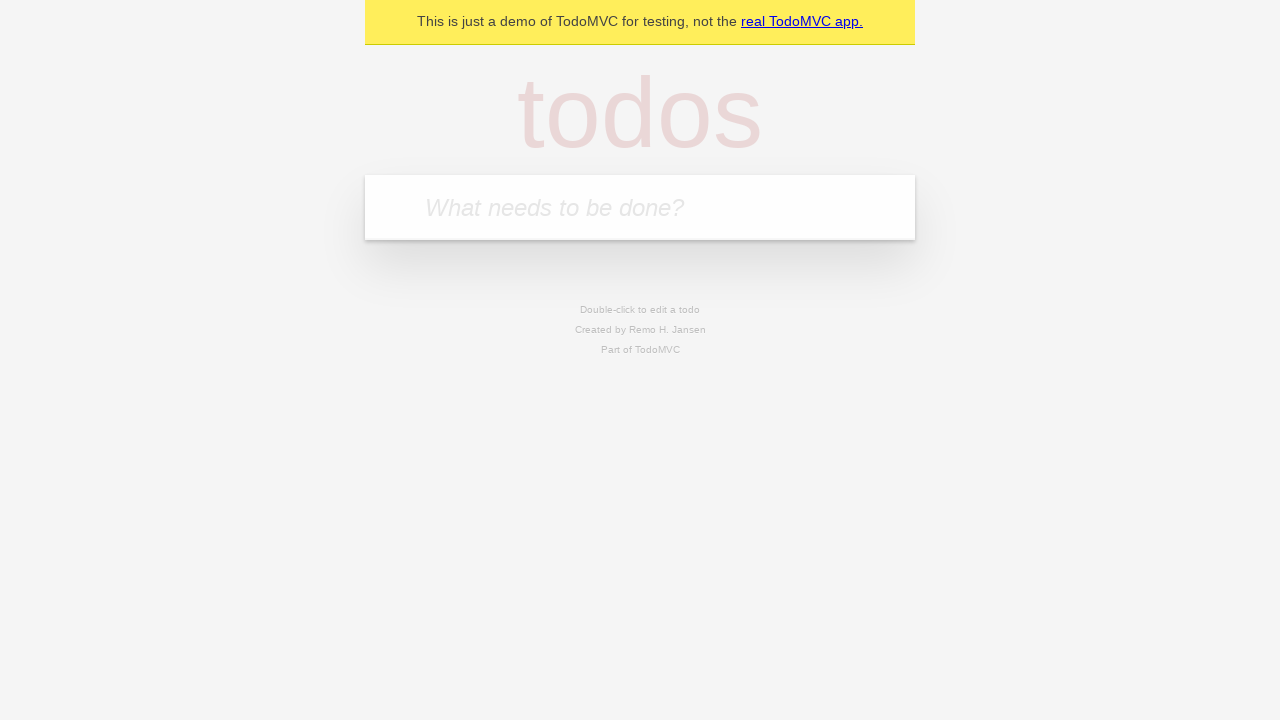

Filled todo input with 'buy some cheese' on internal:attr=[placeholder="What needs to be done?"i]
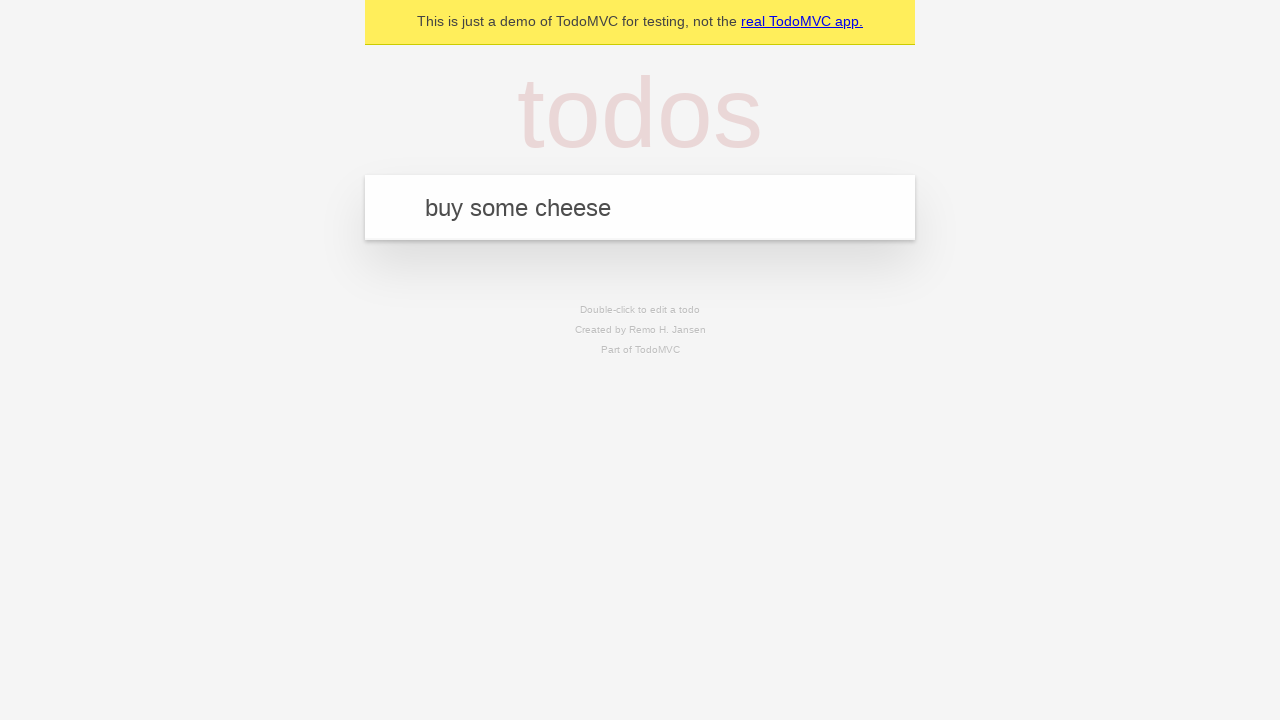

Pressed Enter to create todo 'buy some cheese' on internal:attr=[placeholder="What needs to be done?"i]
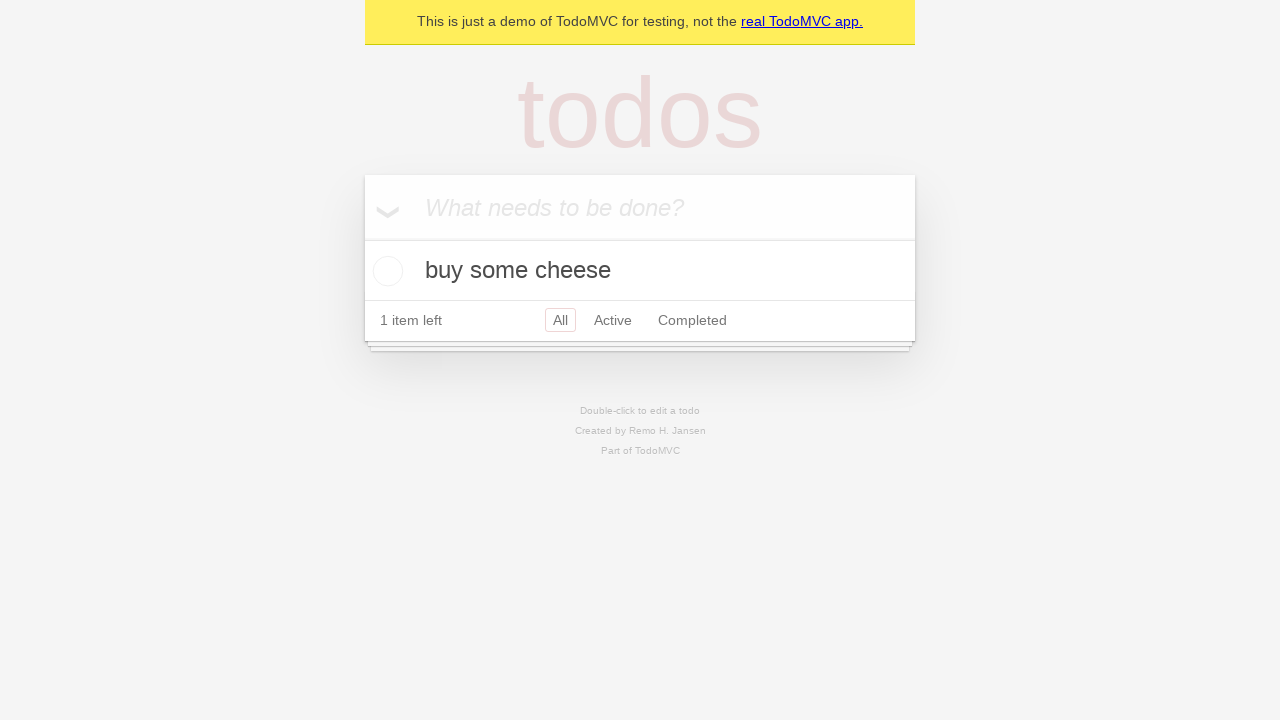

Filled todo input with 'feed the cat' on internal:attr=[placeholder="What needs to be done?"i]
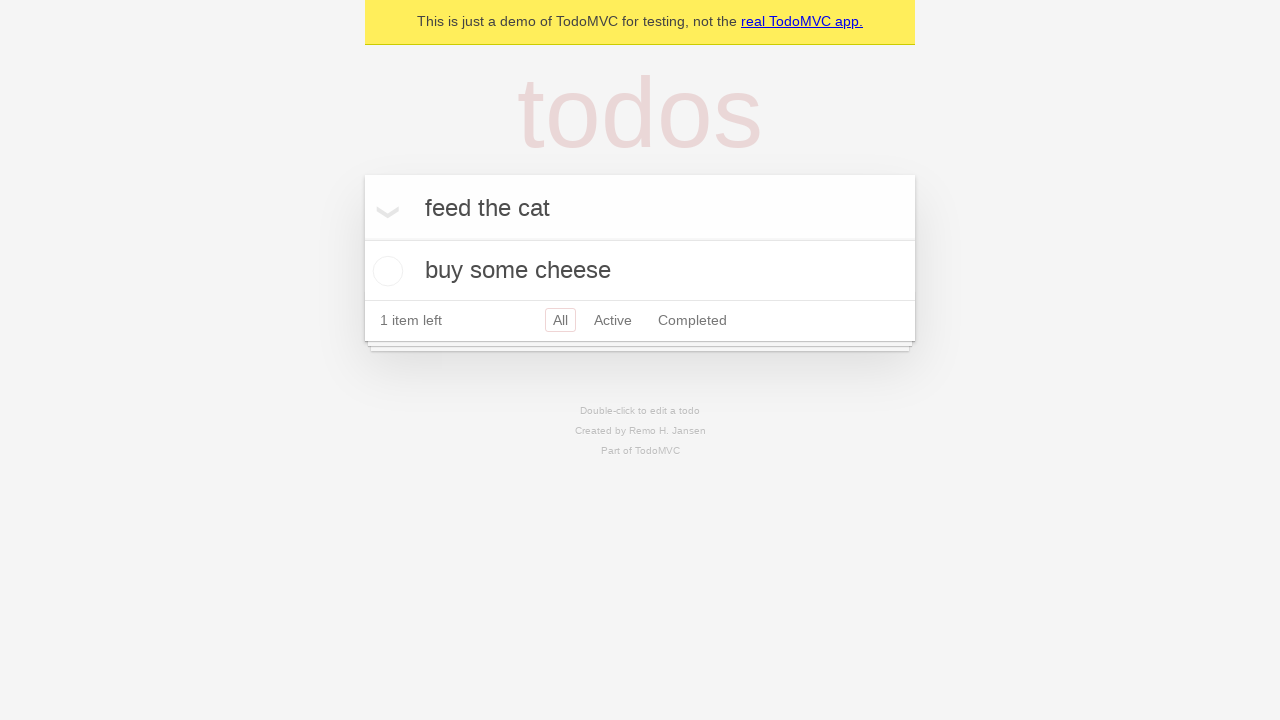

Pressed Enter to create todo 'feed the cat' on internal:attr=[placeholder="What needs to be done?"i]
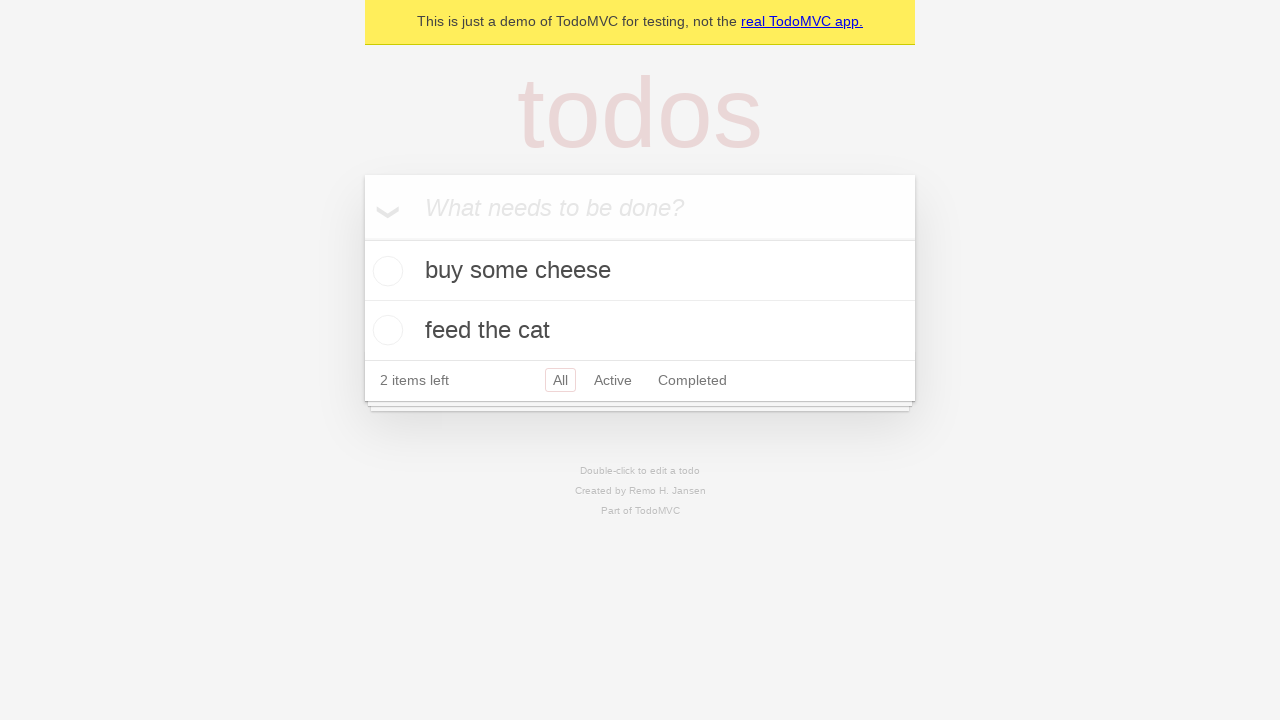

Filled todo input with 'book a doctors appointment' on internal:attr=[placeholder="What needs to be done?"i]
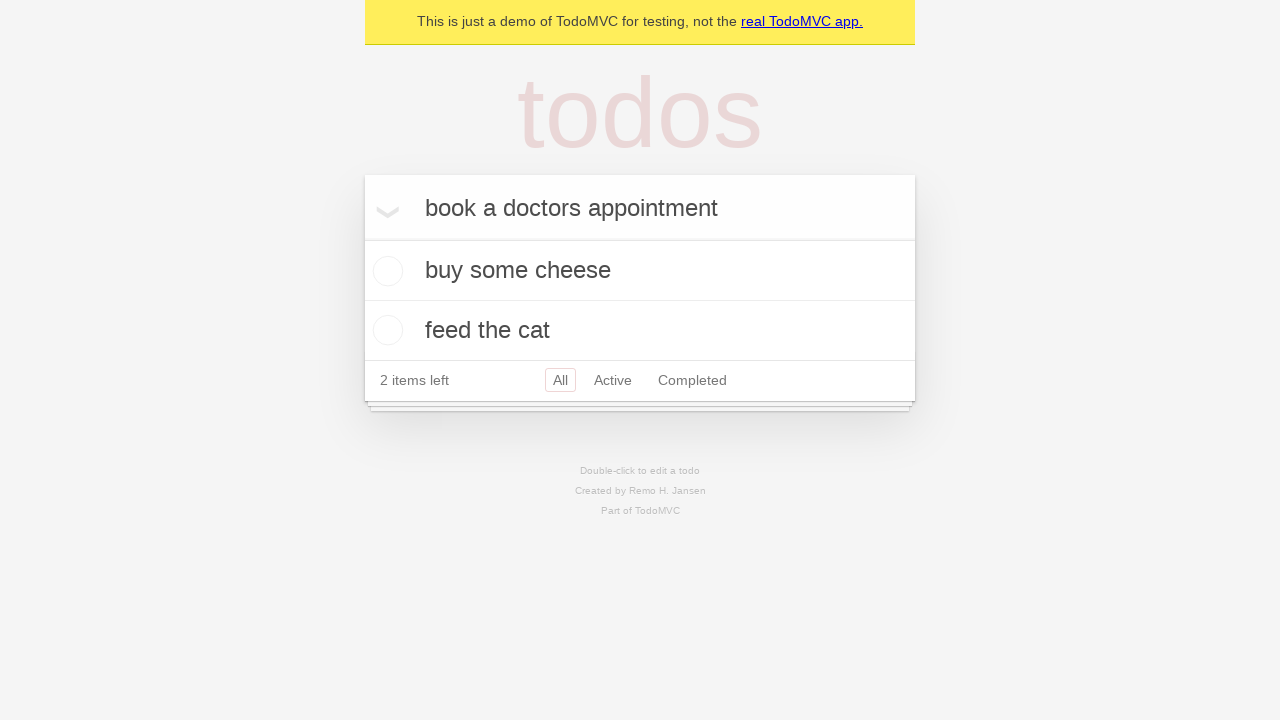

Pressed Enter to create todo 'book a doctors appointment' on internal:attr=[placeholder="What needs to be done?"i]
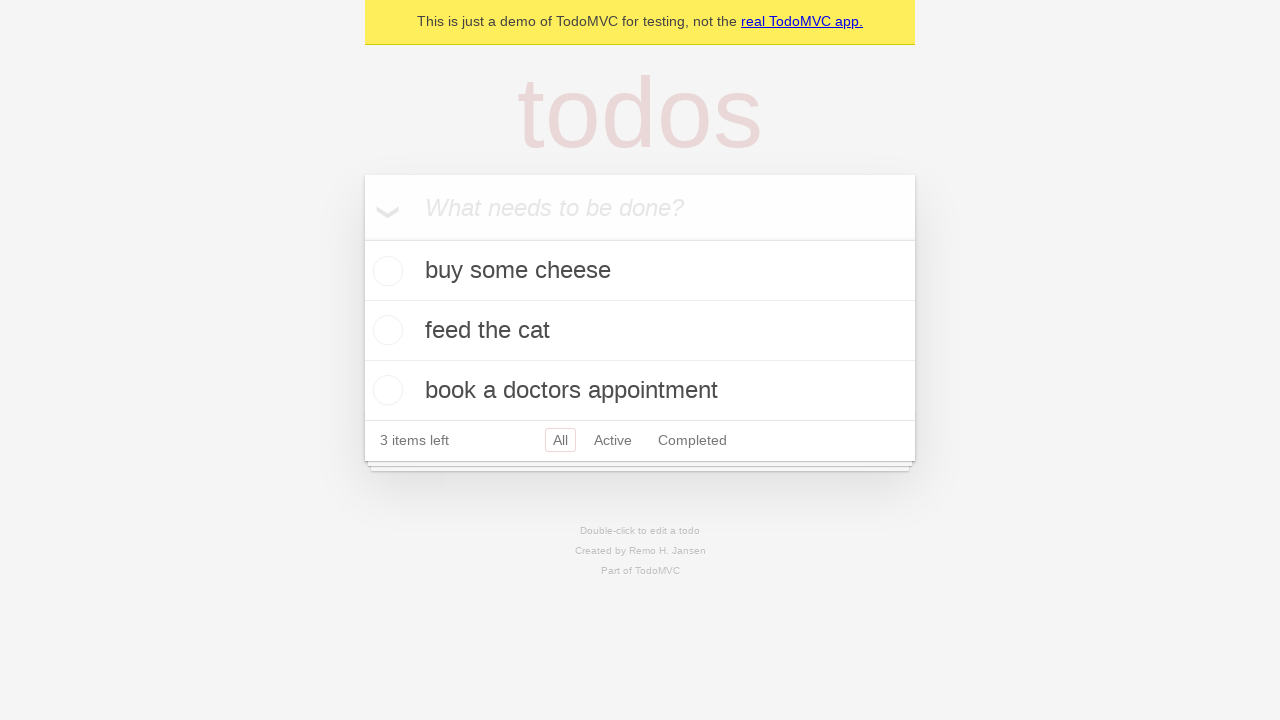

All 3 todos loaded successfully
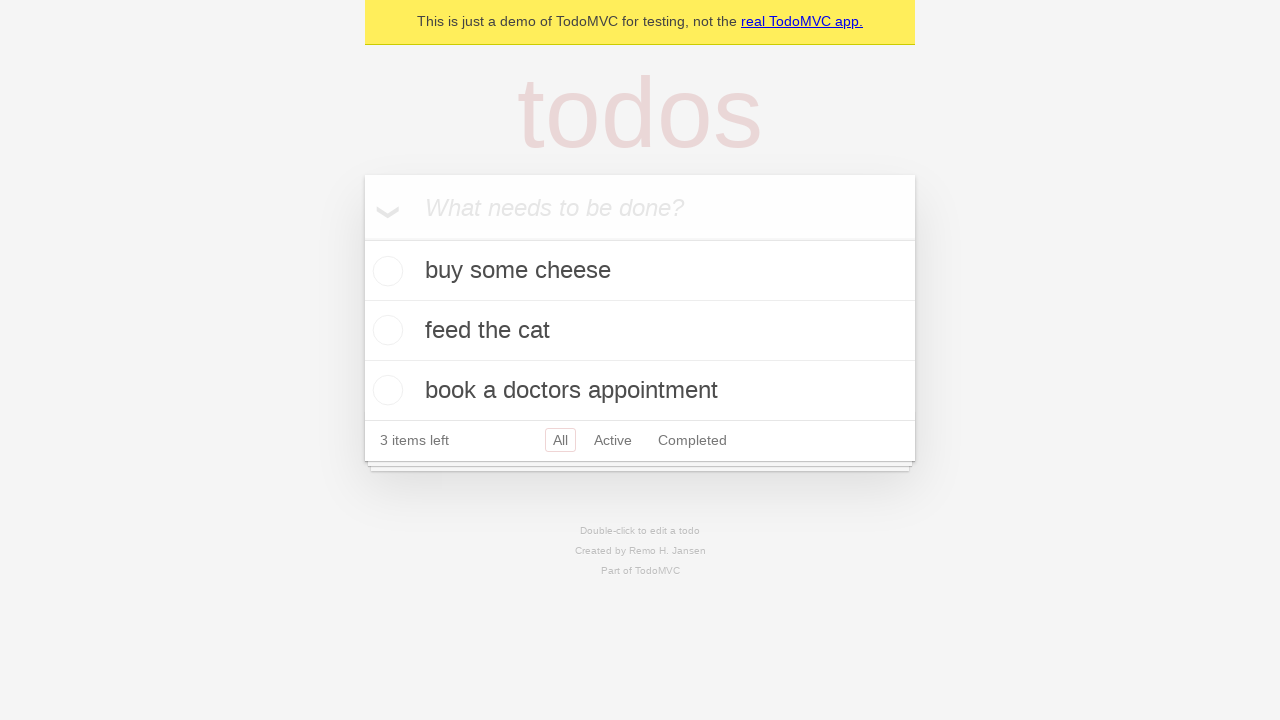

Checked the toggle-all checkbox to mark all items as complete at (362, 238) on internal:label="Mark all as complete"i
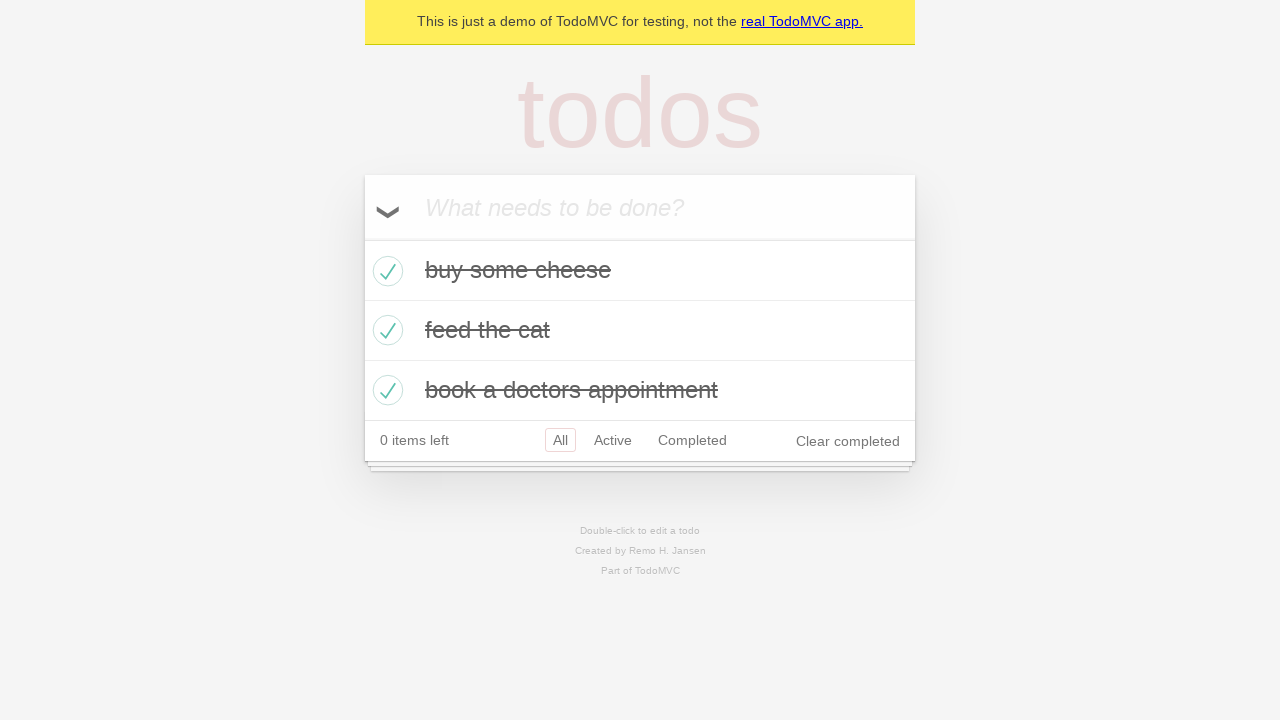

Unchecked the toggle-all checkbox to clear completed state at (362, 238) on internal:label="Mark all as complete"i
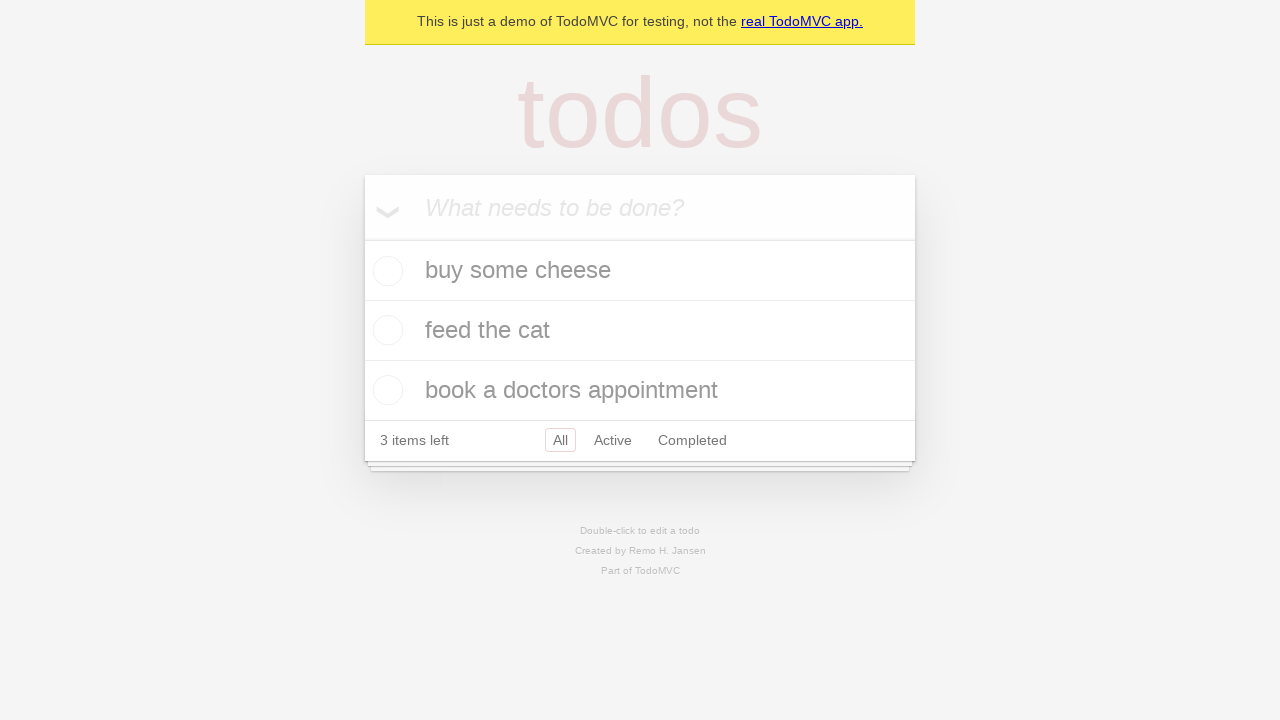

All completed state classes removed from todo items
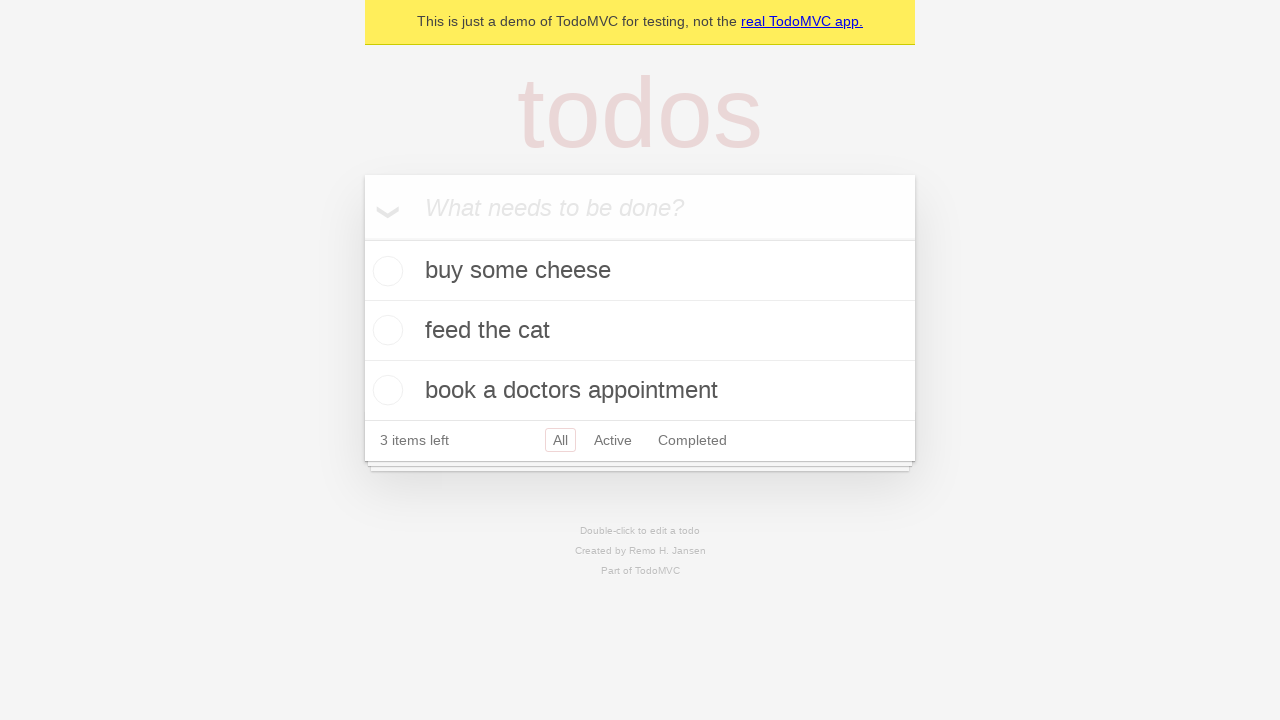

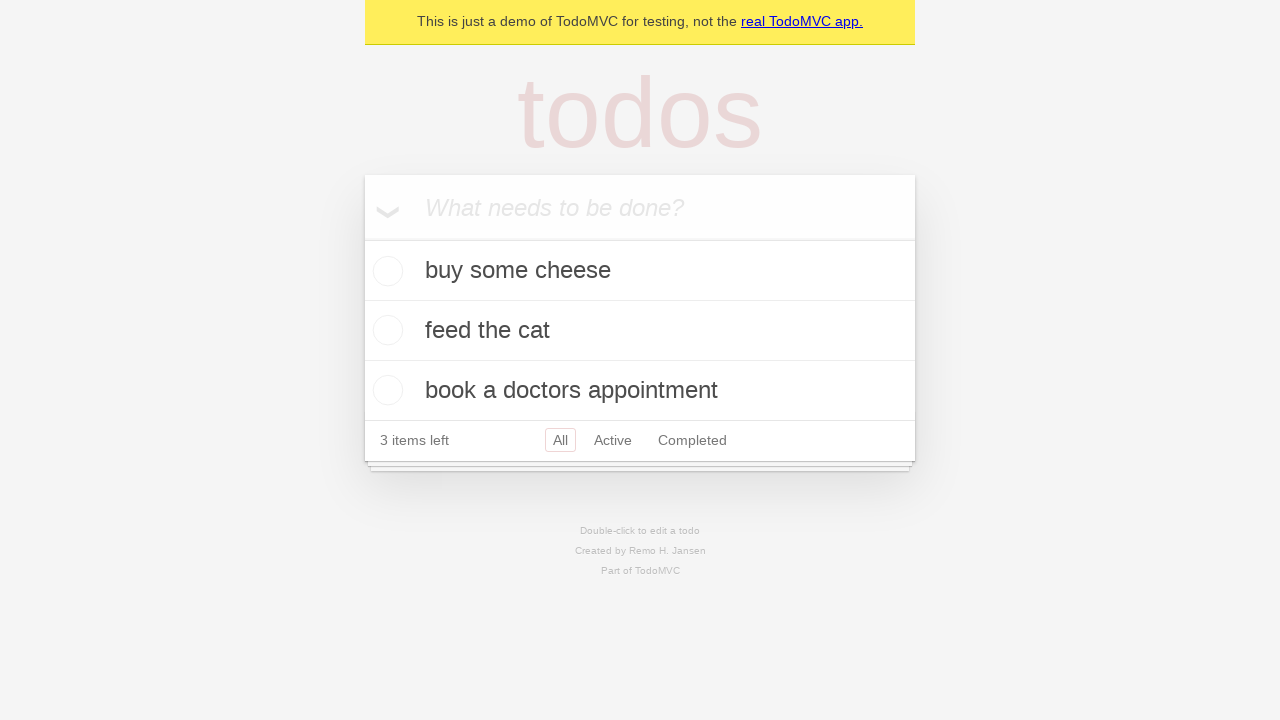